Tests modal dialog functionality by opening small and large modals and verifying their content

Starting URL: https://demoqa.com/modal-dialogs

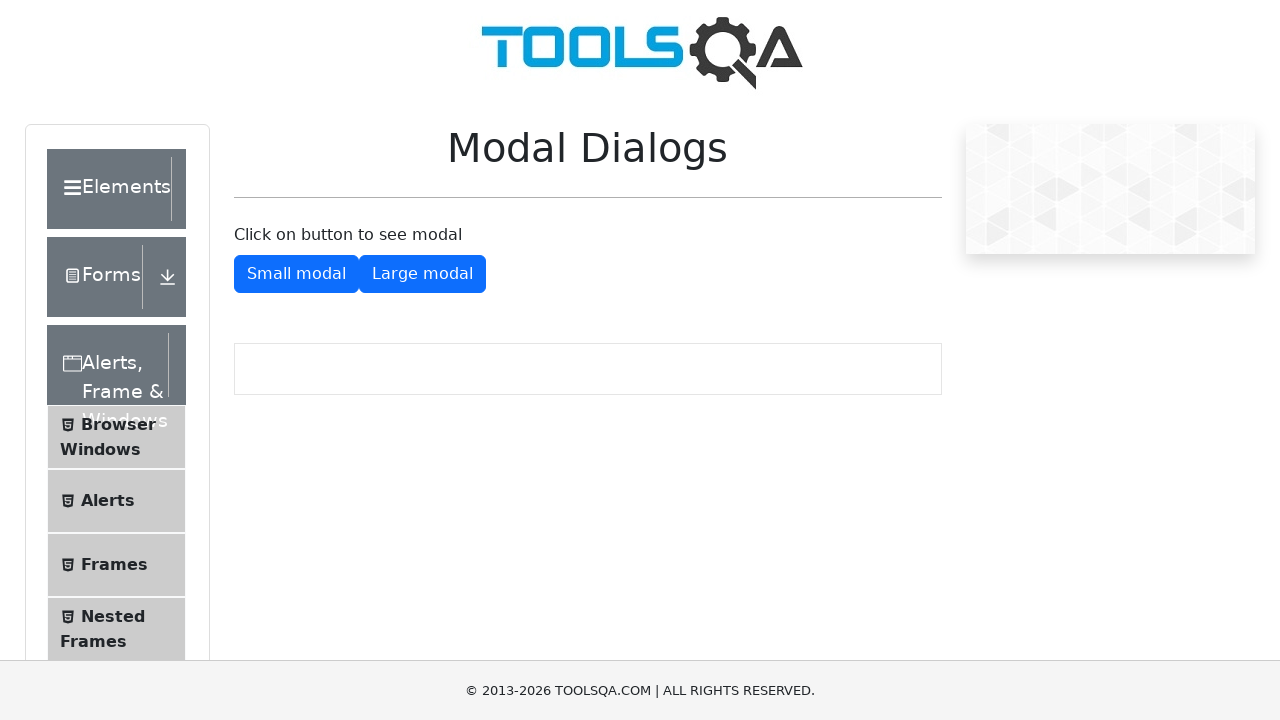

Clicked 'Show Small Modal' button at (296, 274) on #showSmallModal
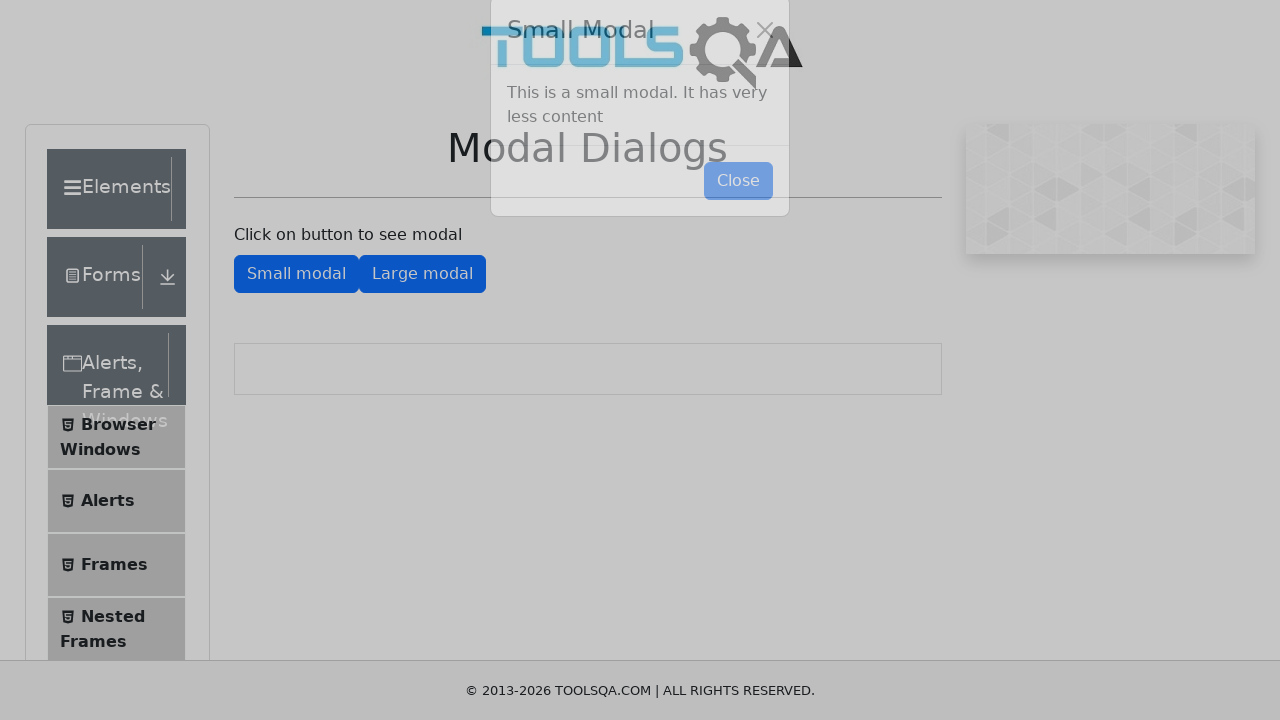

Small modal content appeared
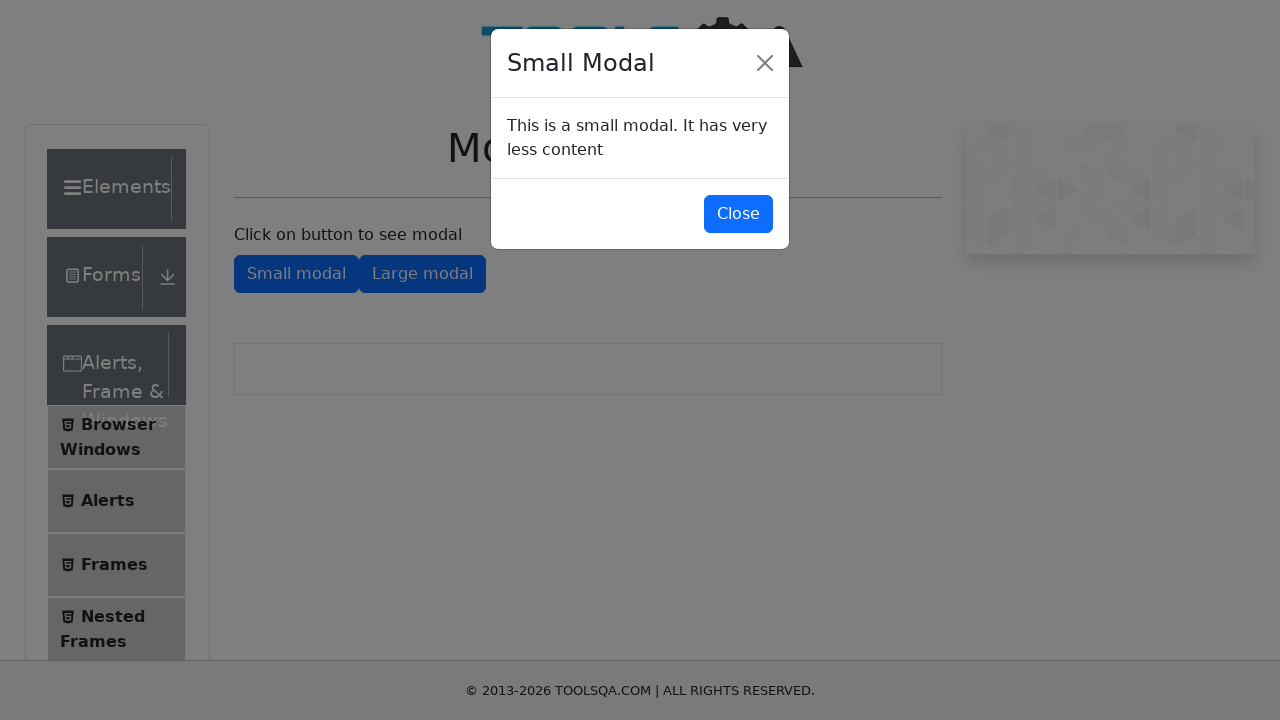

Small modal body loaded
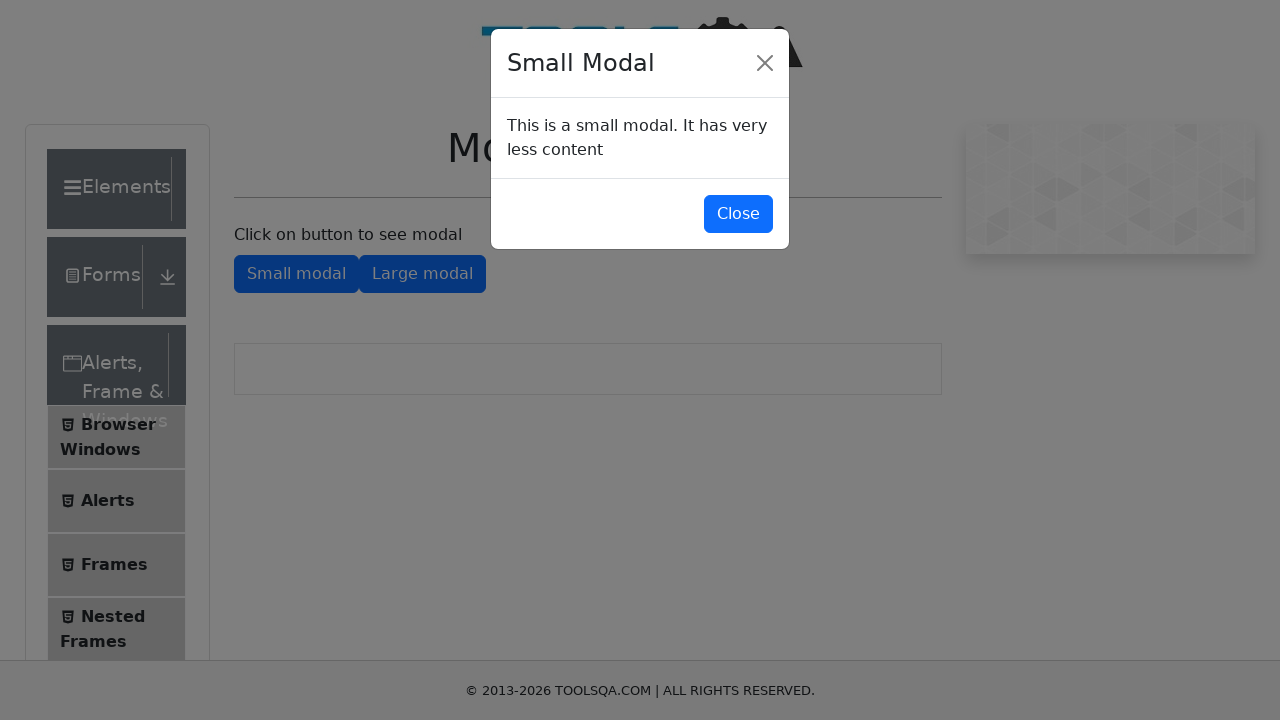

Clicked close button to close small modal at (738, 214) on #closeSmallModal
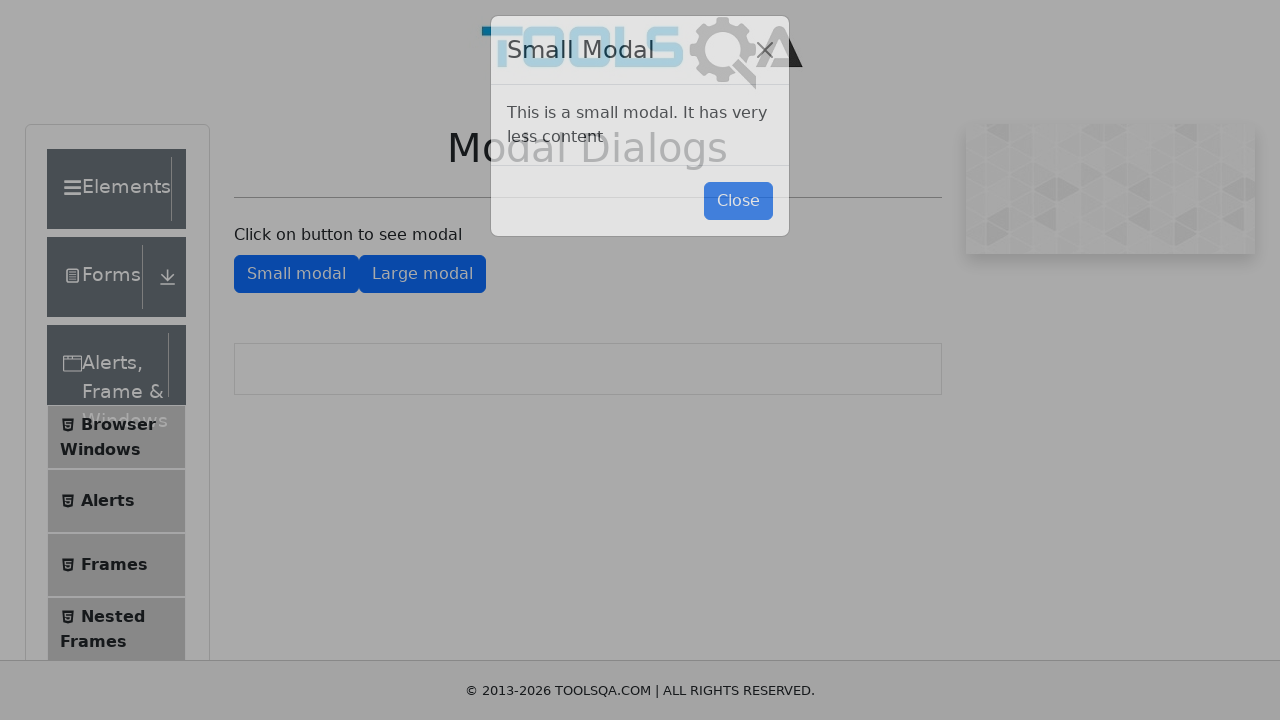

Clicked 'Show Large Modal' button at (422, 274) on #showLargeModal
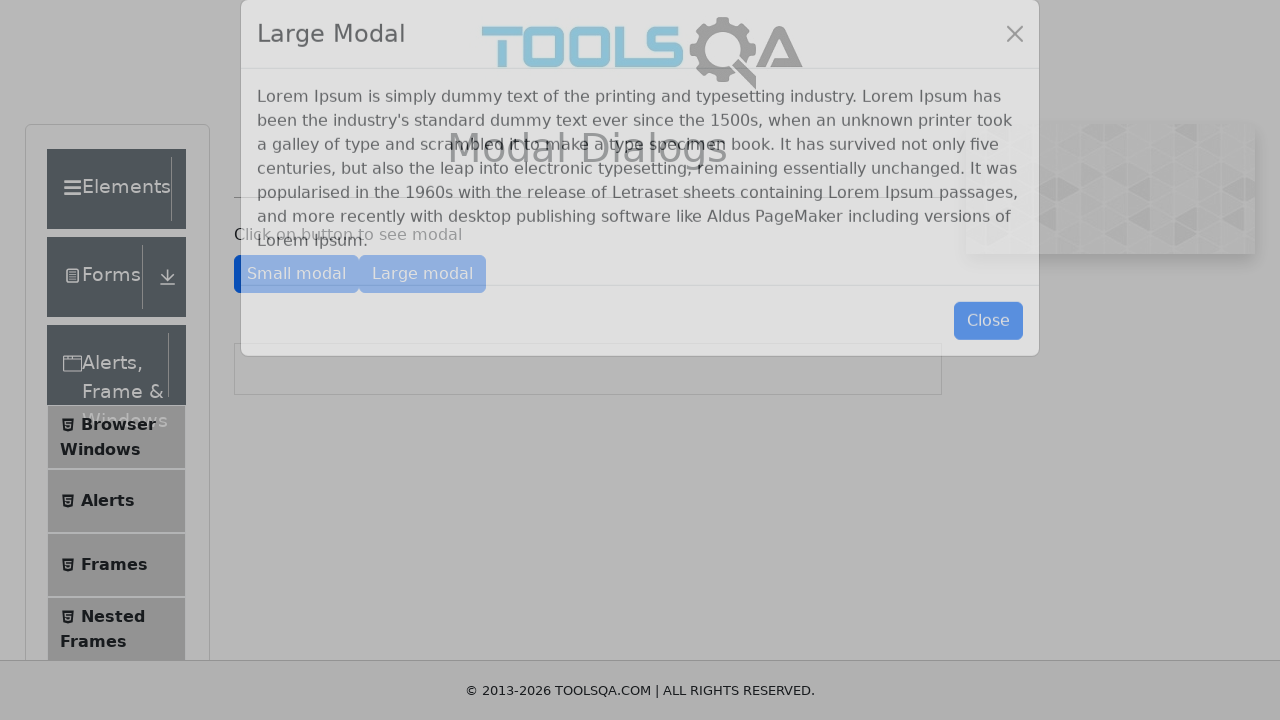

Large modal content appeared
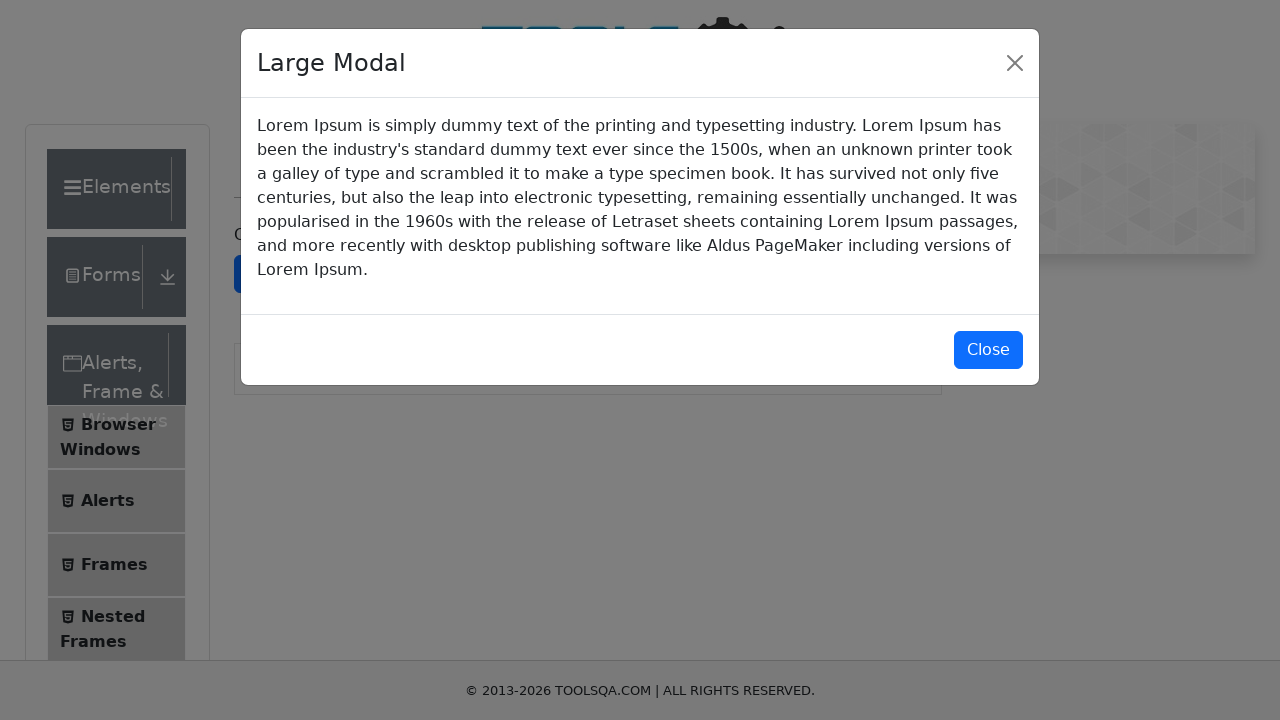

Large modal body loaded
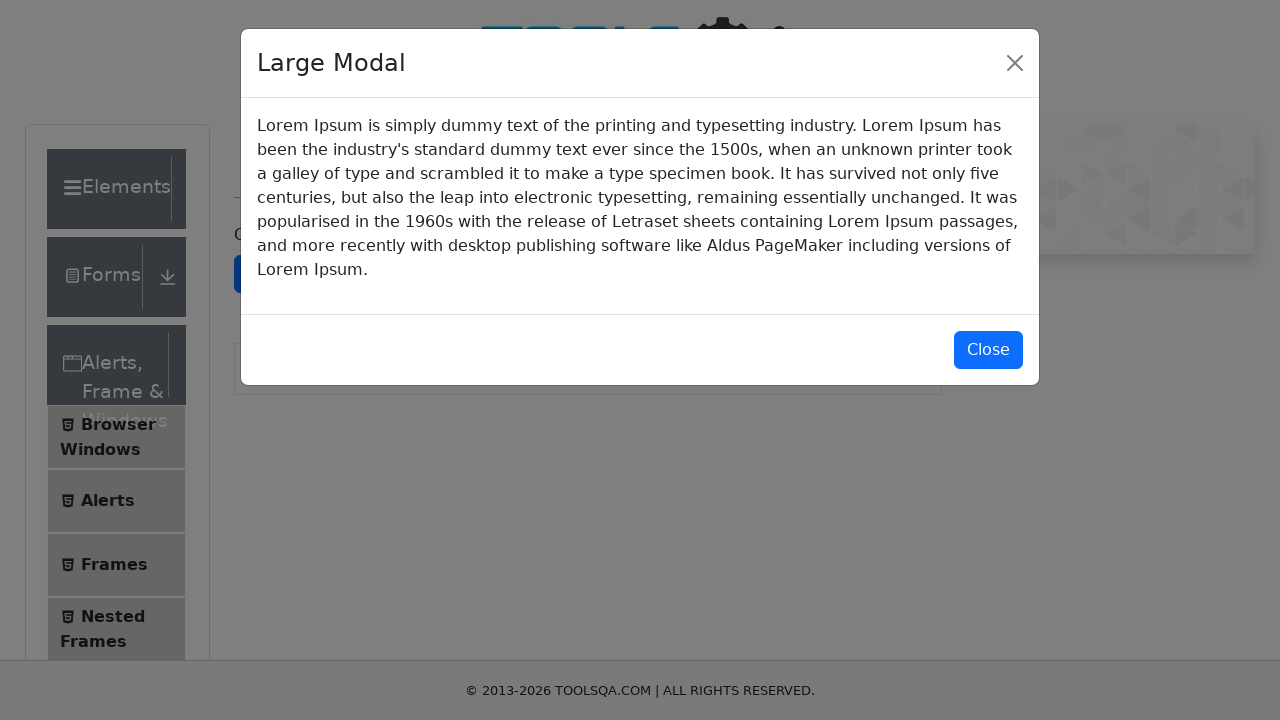

Clicked close button to close large modal at (988, 350) on #closeLargeModal
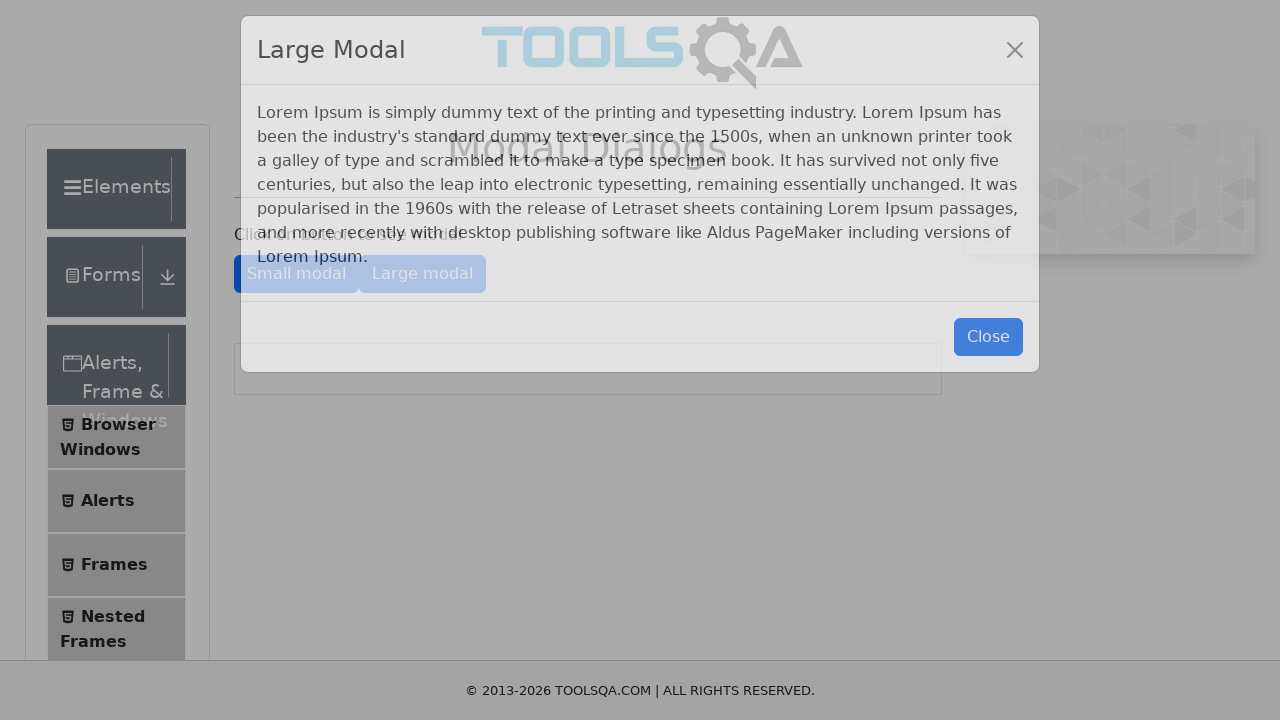

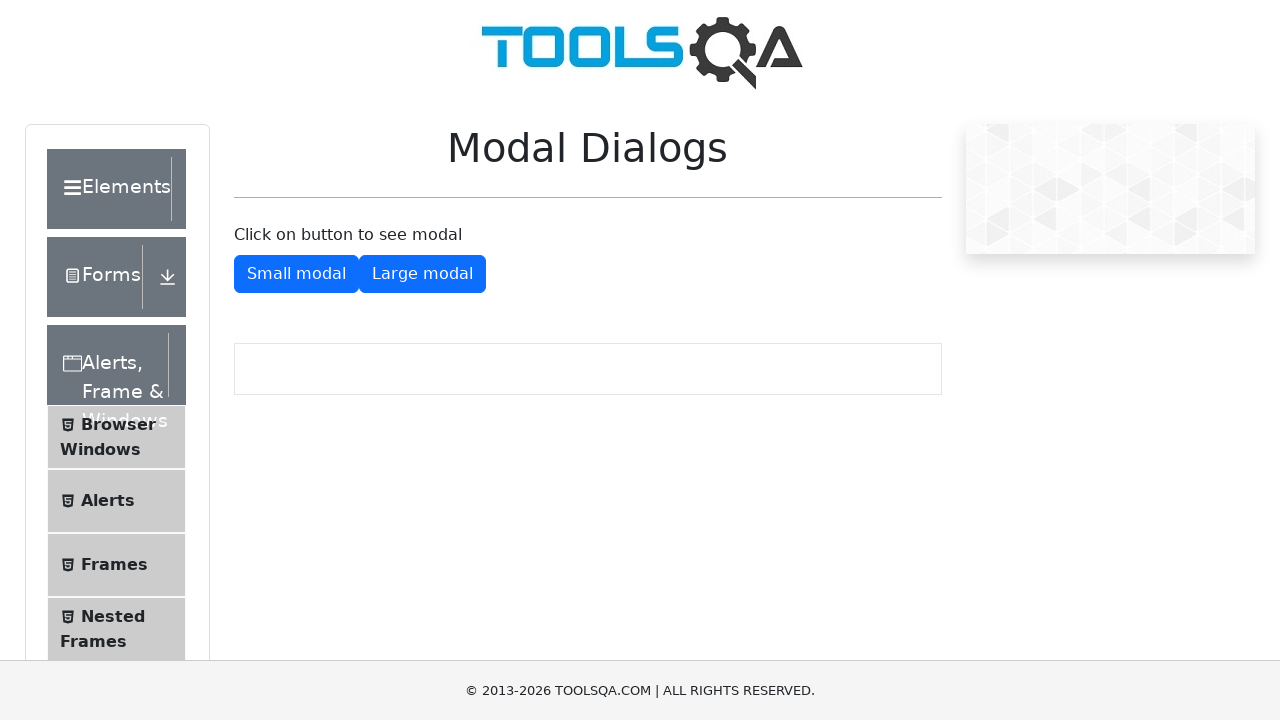